Navigates to GeeksforGeeks homepage, verifies the page loads, and clicks on the Java link.

Starting URL: https://www.geeksforgeeks.org/

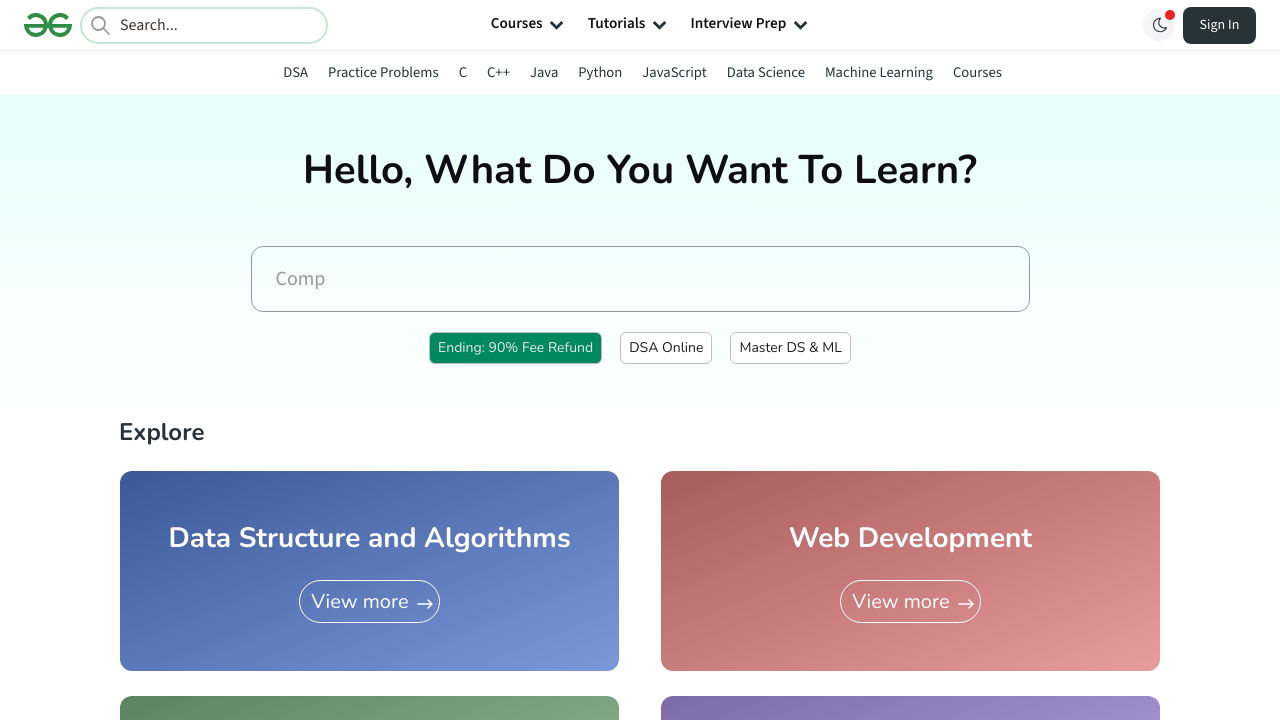

Navigated to GeeksforGeeks homepage
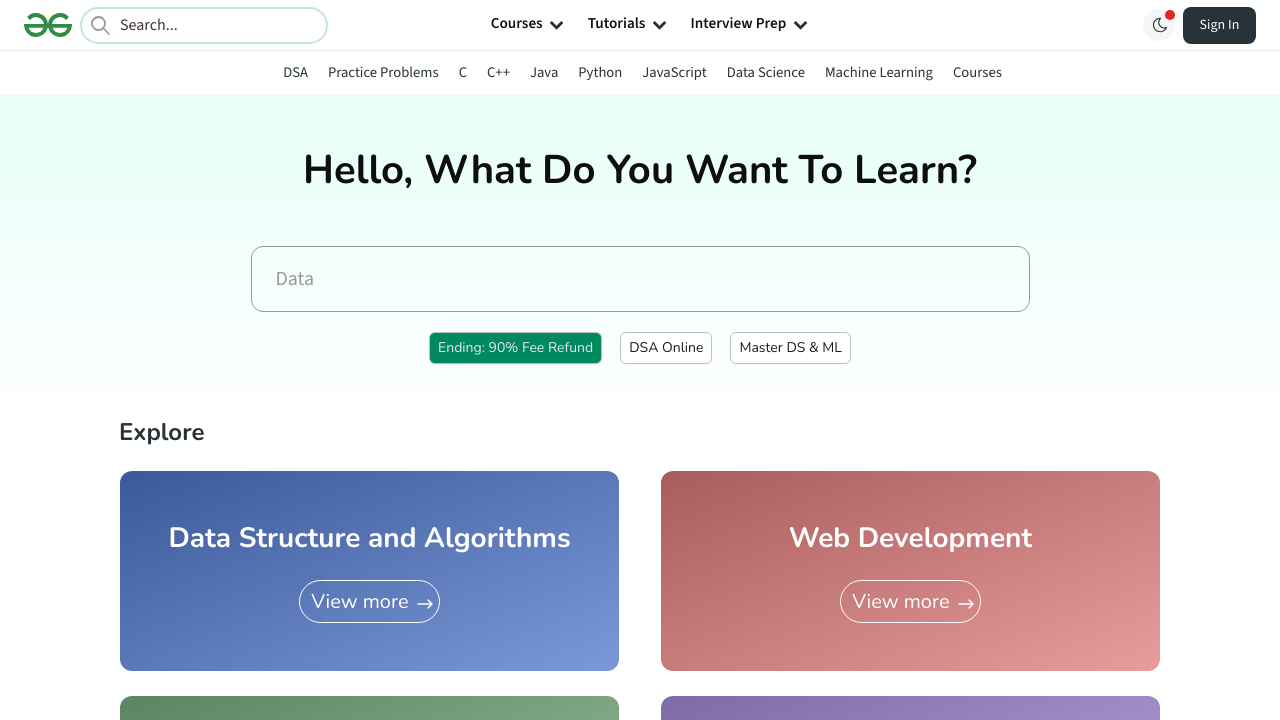

Page loaded successfully
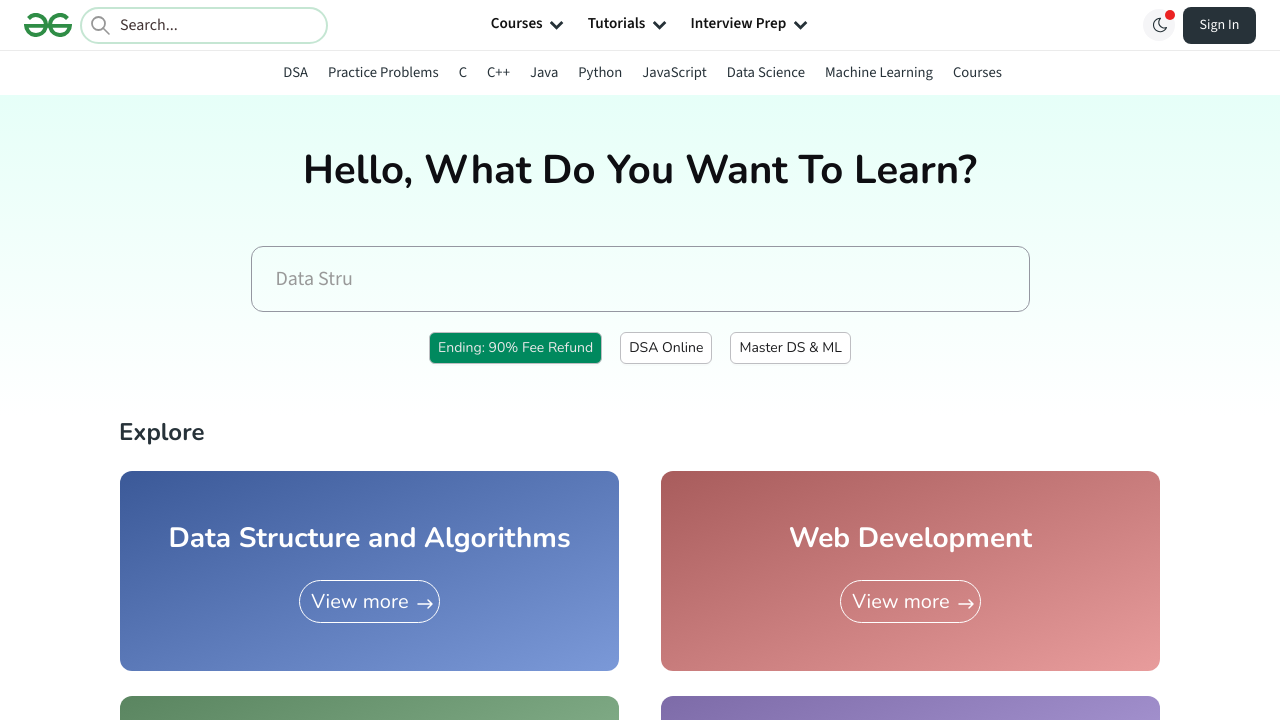

Clicked on the Java link at (544, 72) on text=Java
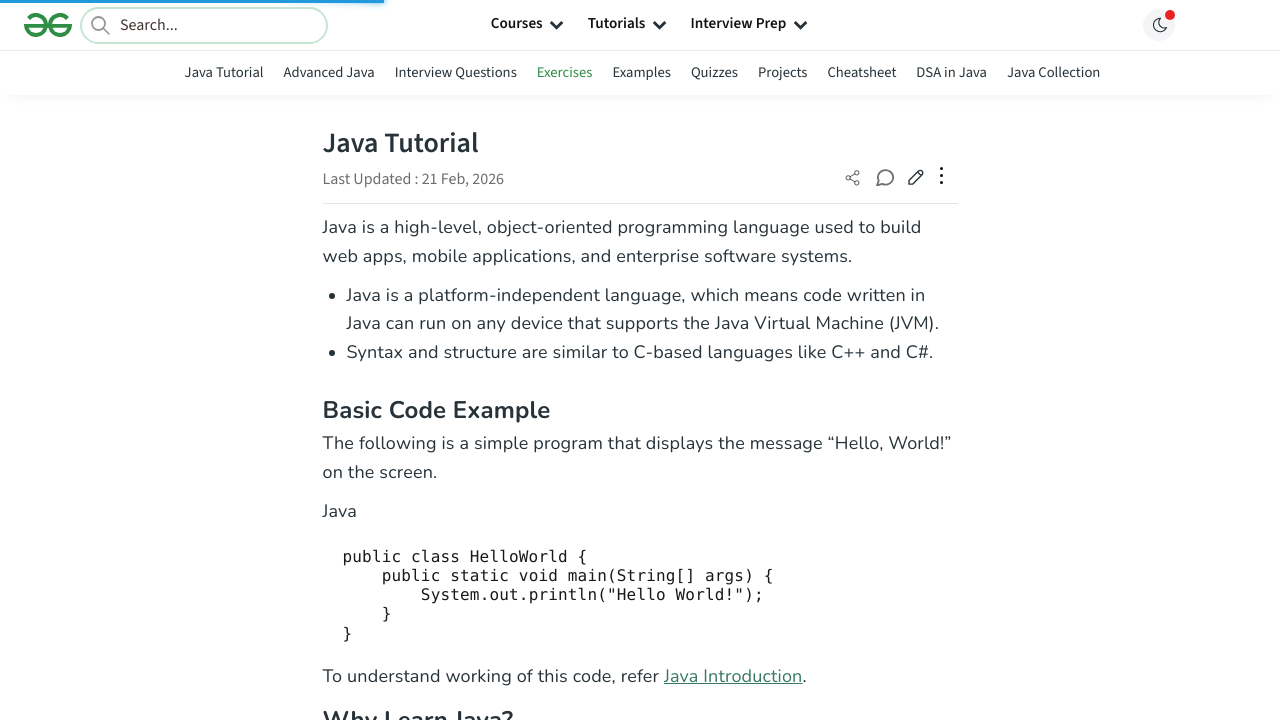

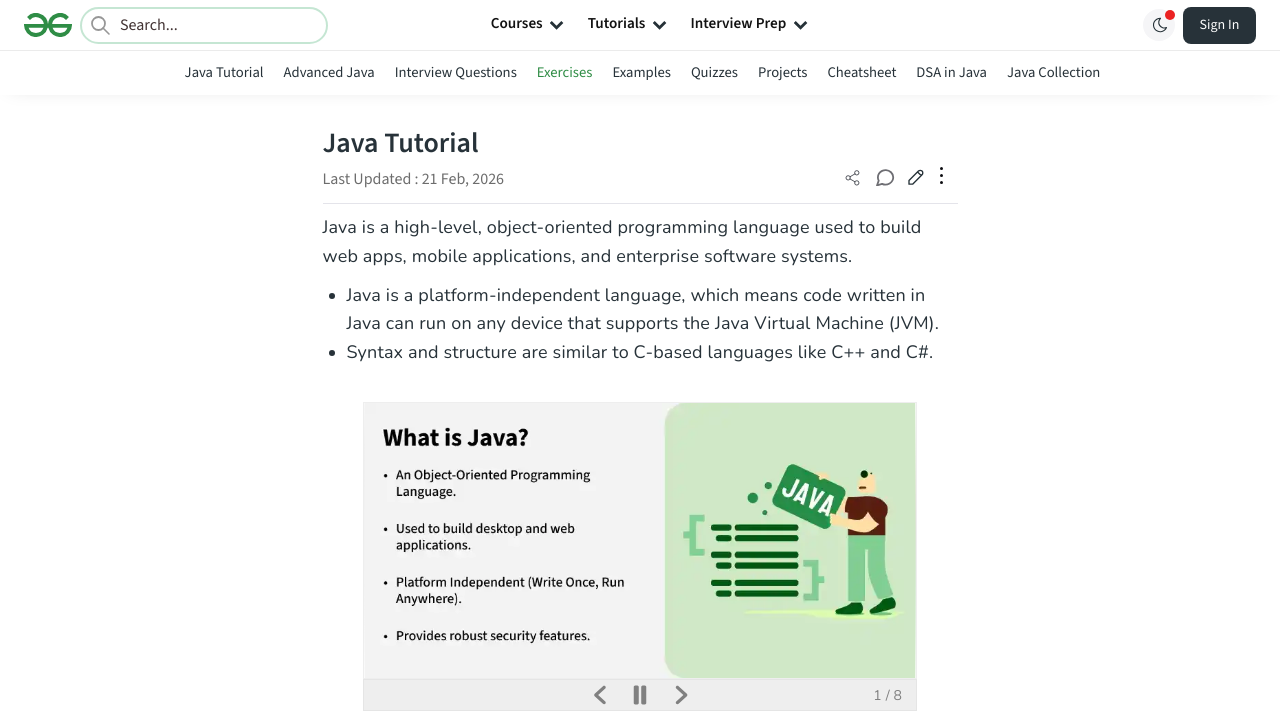